Solves a math problem by extracting a value from an element attribute, calculating the result, and submitting a form with checkboxes

Starting URL: http://suninjuly.github.io/get_attribute.html

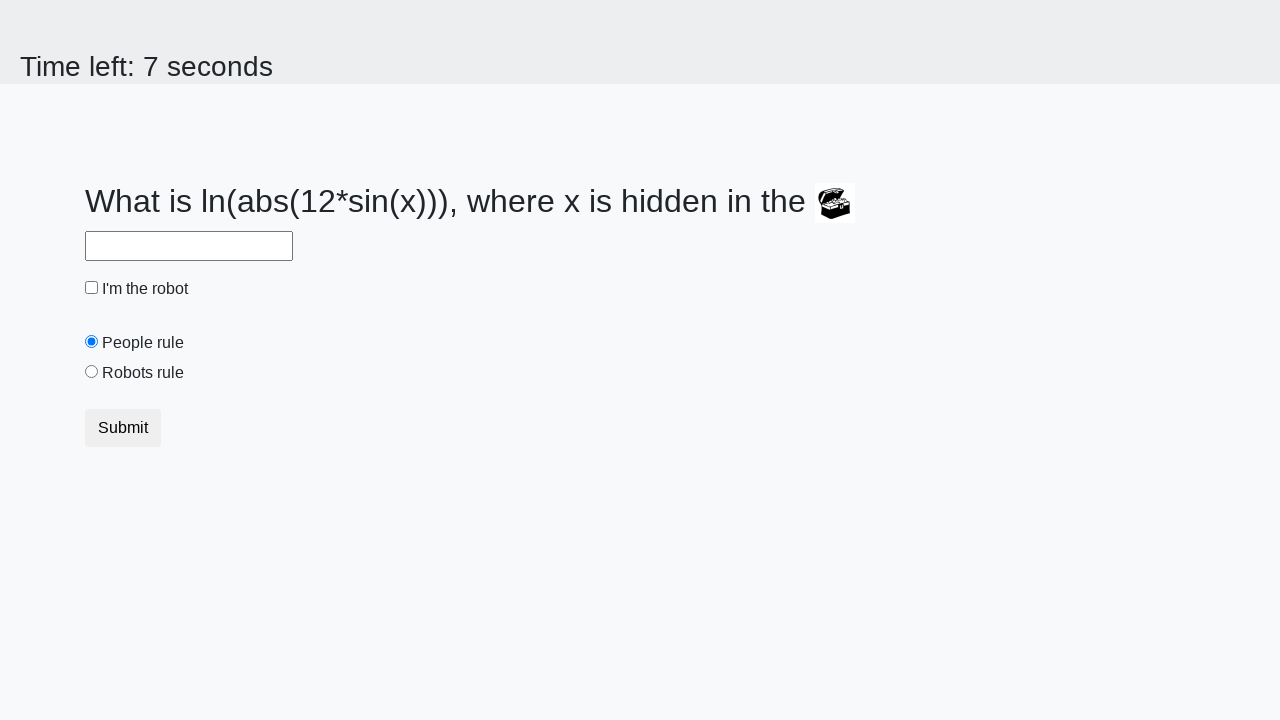

Extracted valuex attribute from treasure element
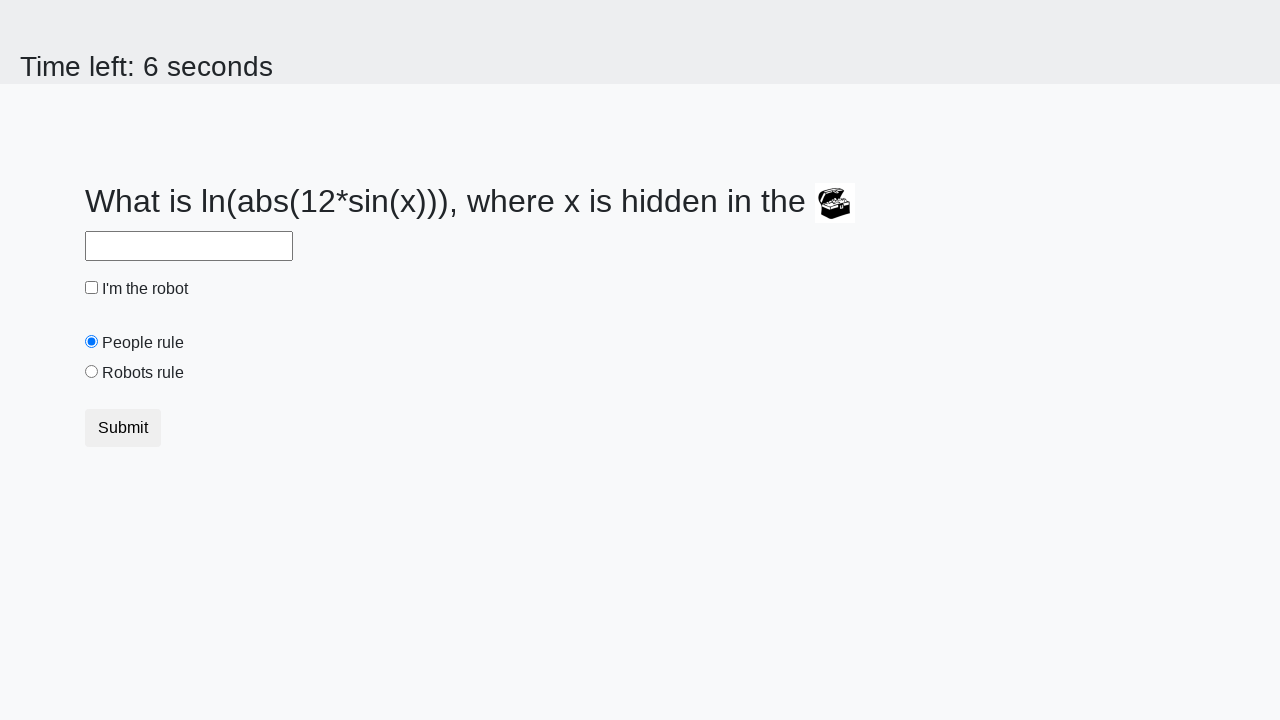

Calculated math formula result: log(abs(12*sin(x)))
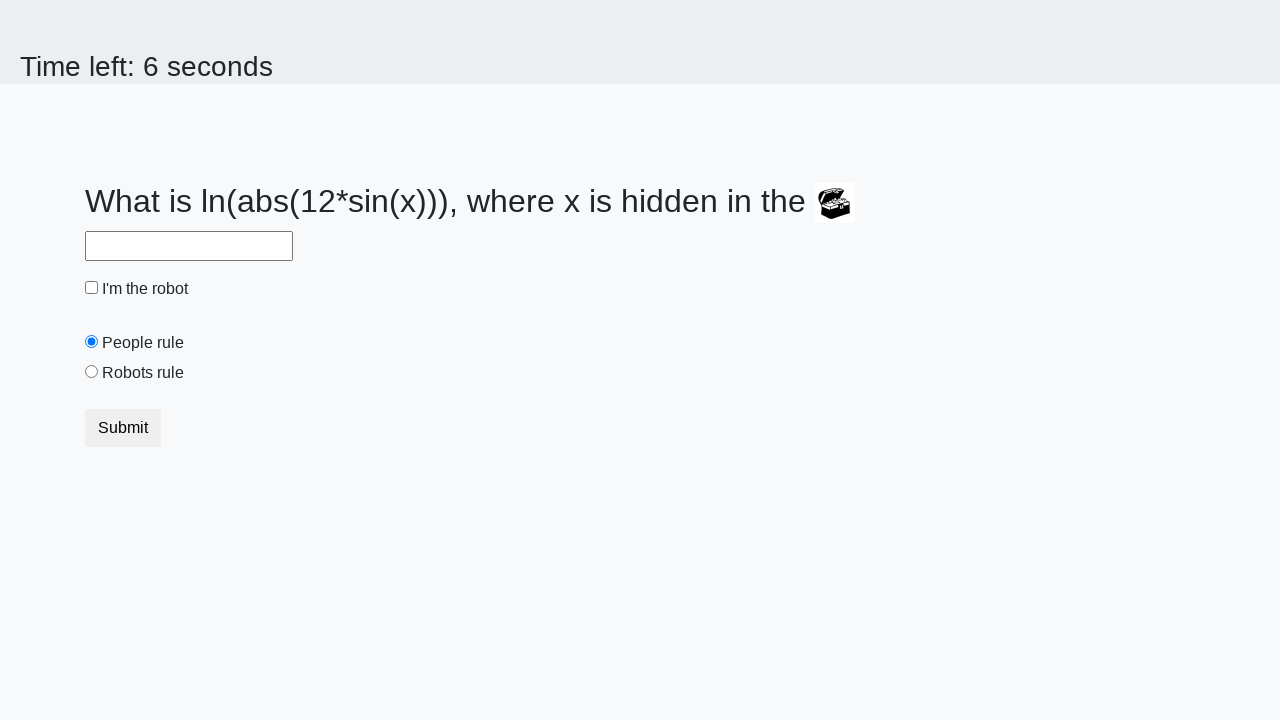

Filled answer field with calculated value on #answer
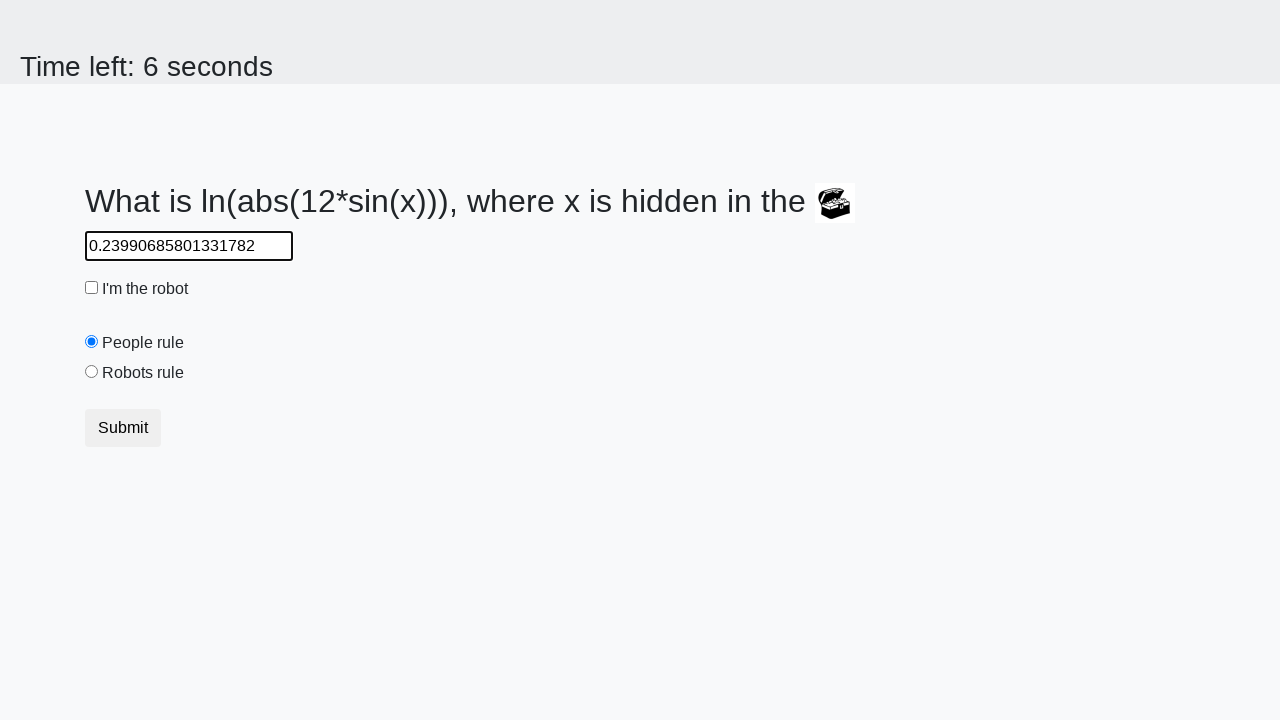

Clicked robot checkbox at (92, 288) on #robotCheckbox
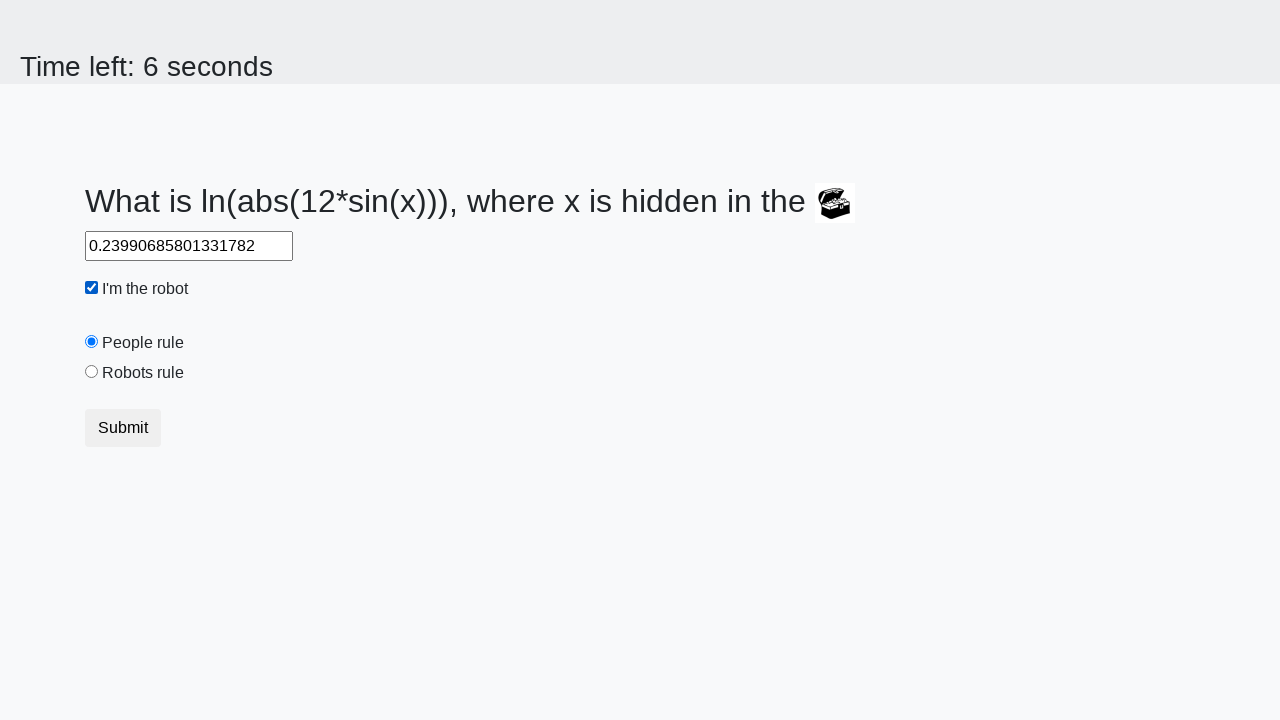

Selected robots rule radio button at (92, 372) on #robotsRule
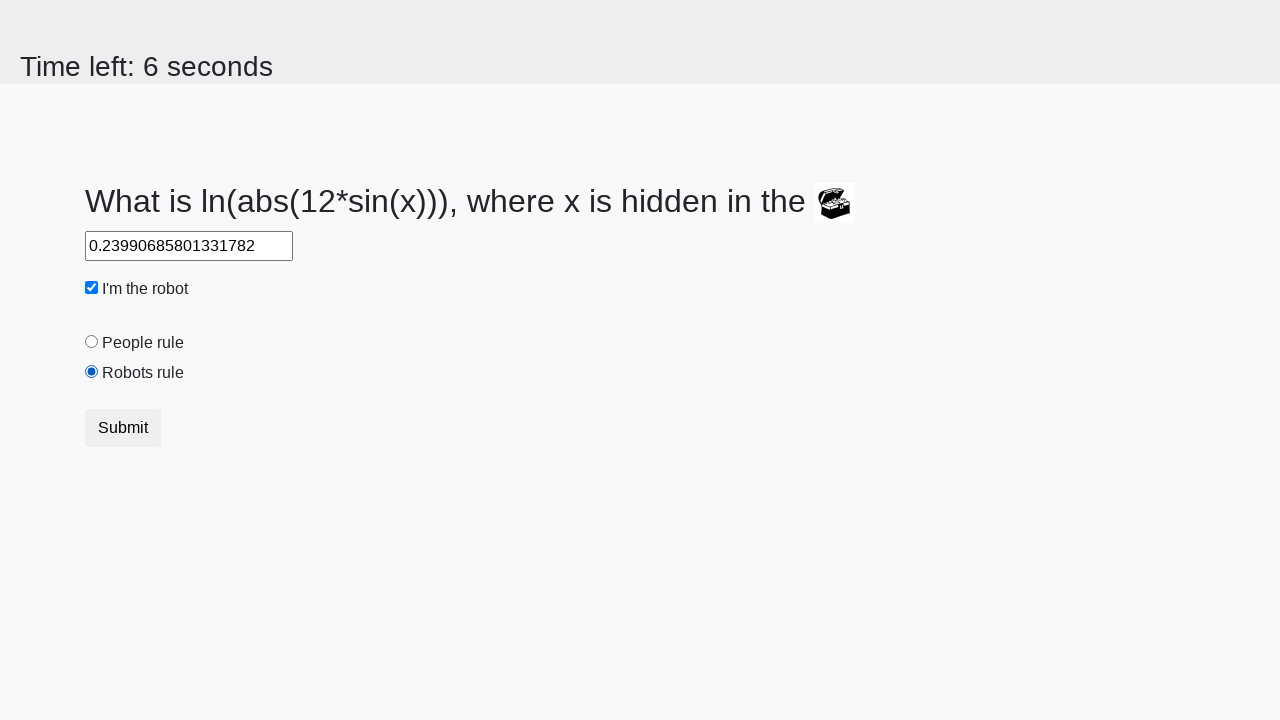

Clicked submit button to submit form at (123, 428) on button
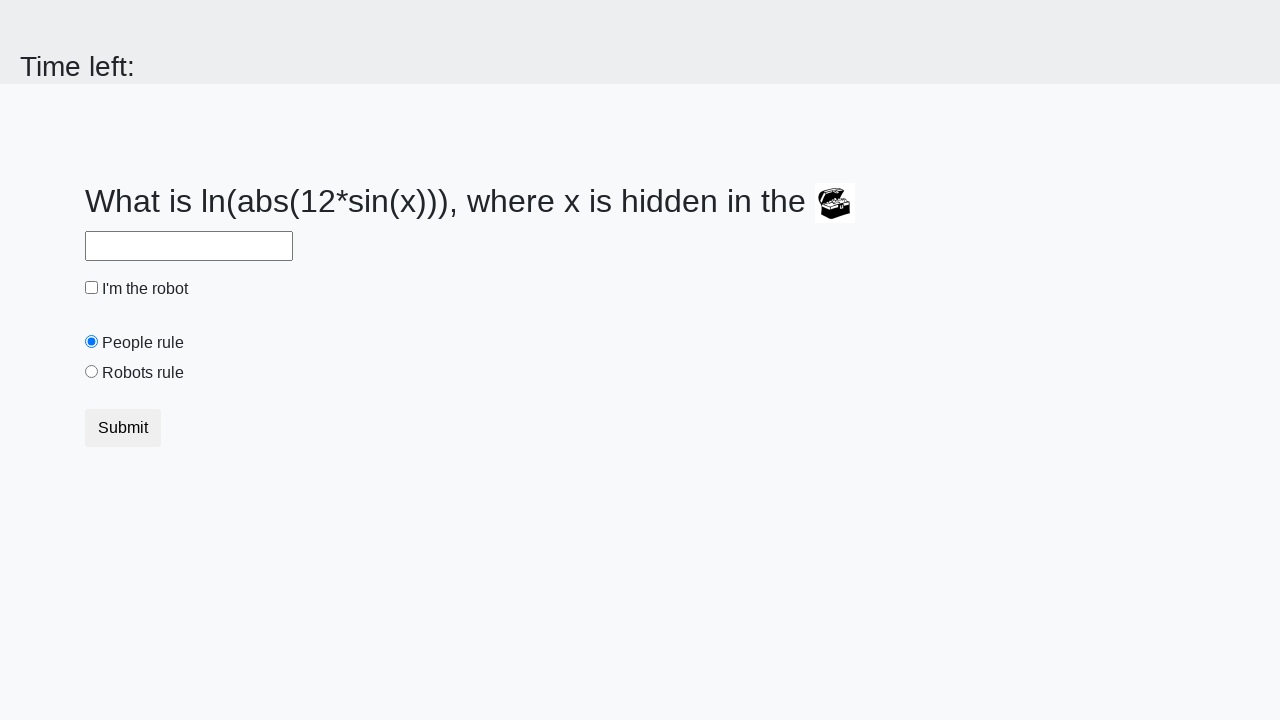

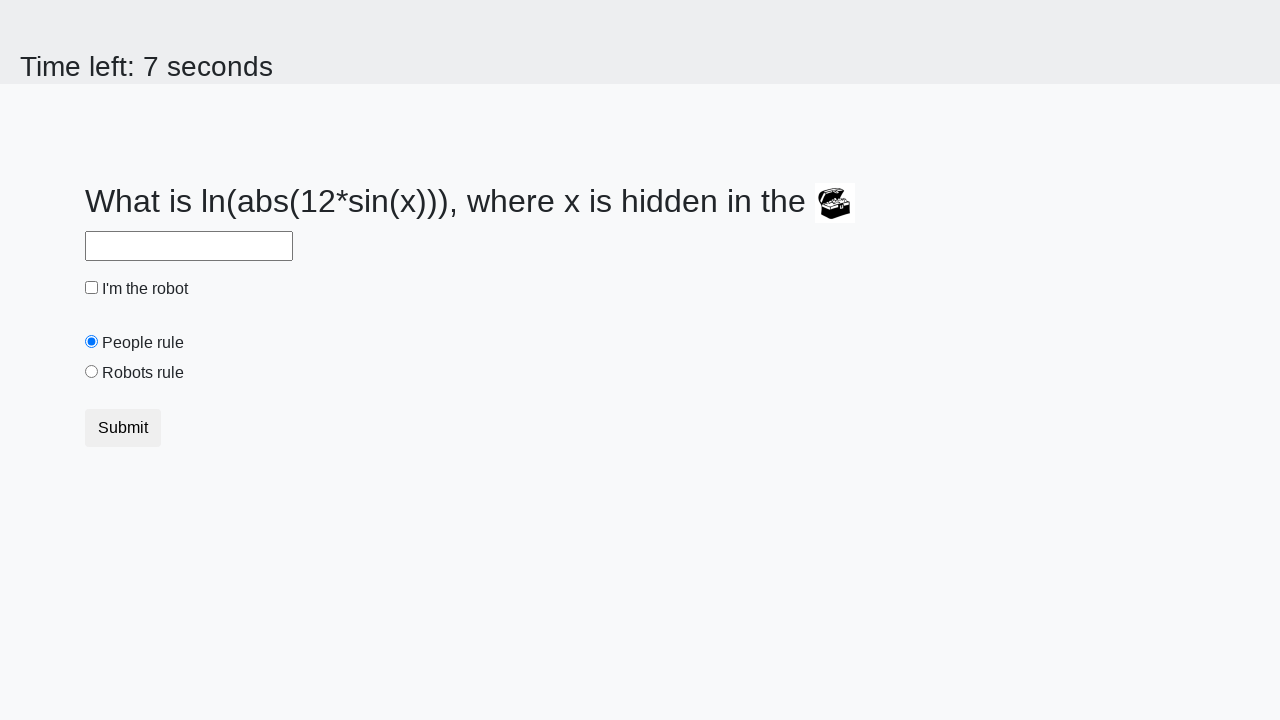